Tests that clicking the login button with only username filled (no password) displays an appropriate error message requiring password

Starting URL: https://www.saucedemo.com/

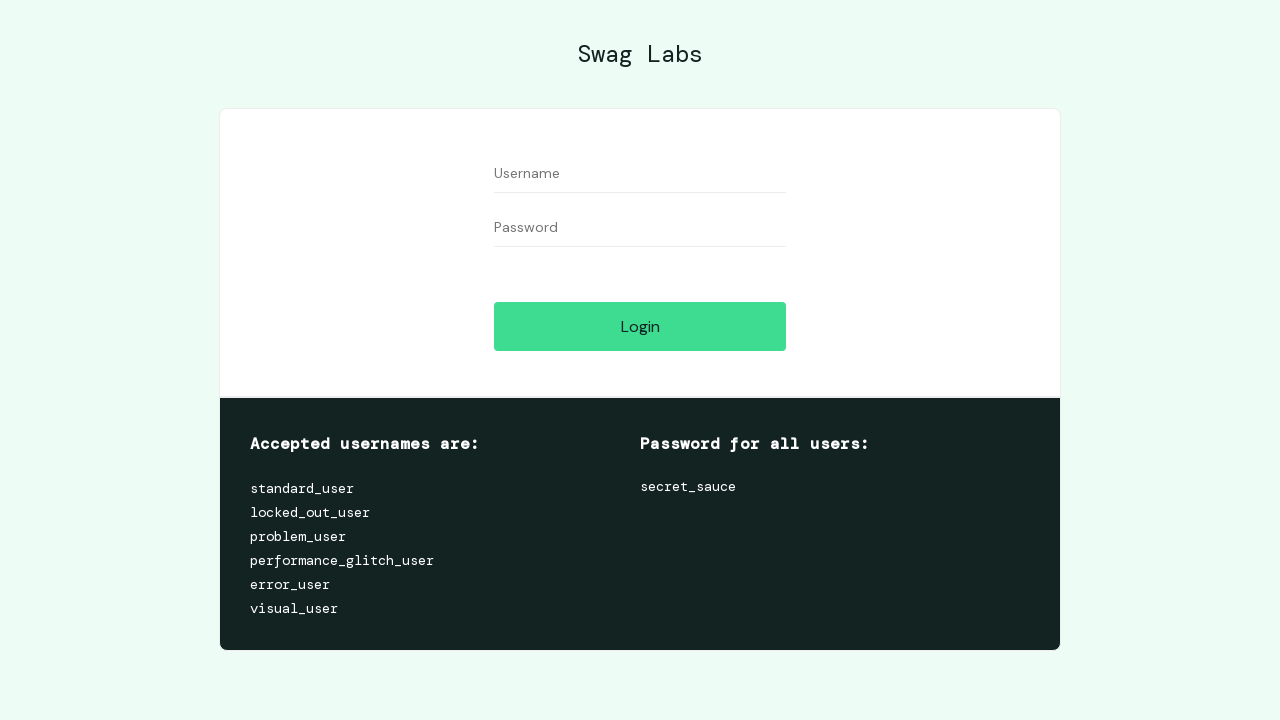

Filled username field with 'standard_user' on #user-name
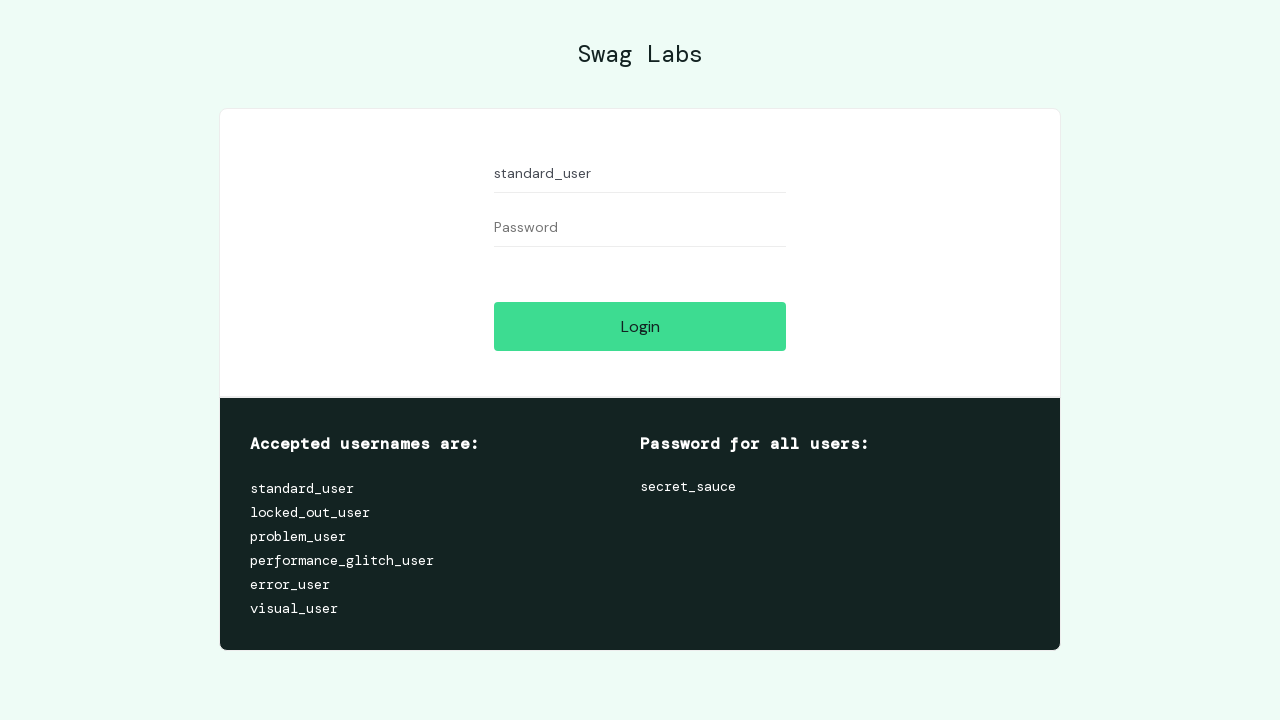

Clicked login button without entering password at (640, 326) on #login-button
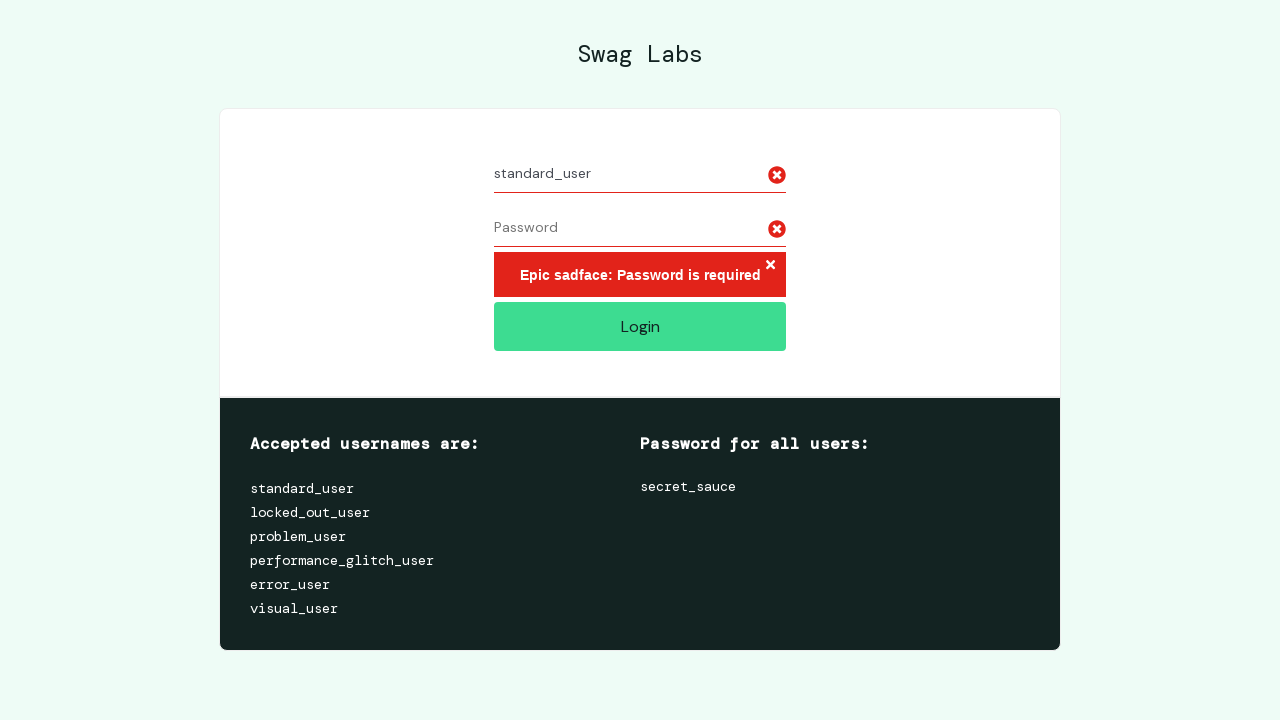

Error message element appeared and is ready
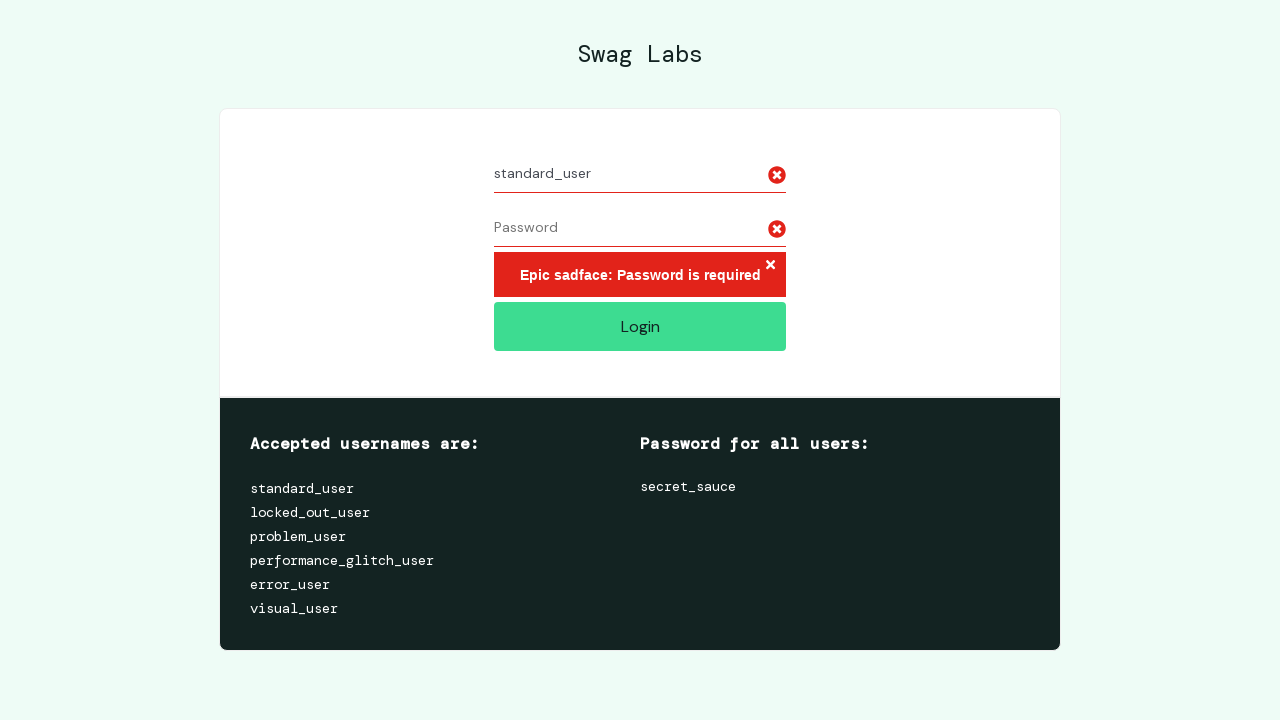

Retrieved error message text content
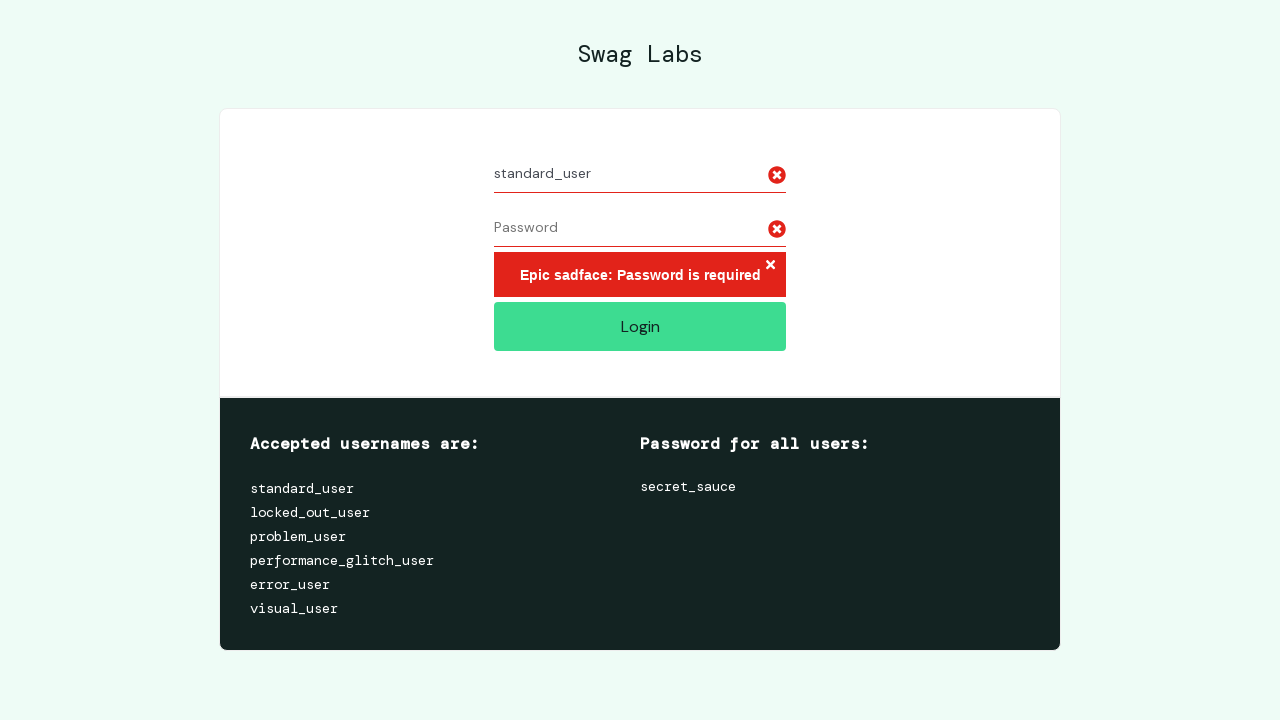

Verified error message contains 'Password is required'
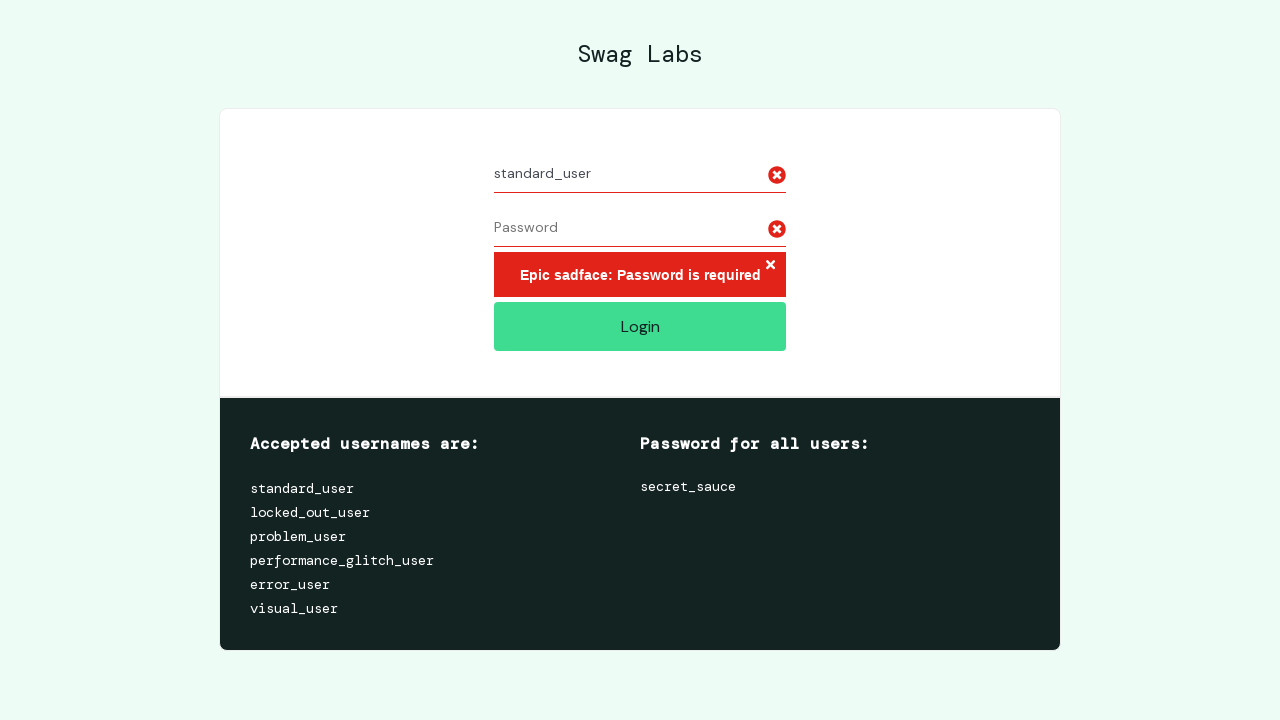

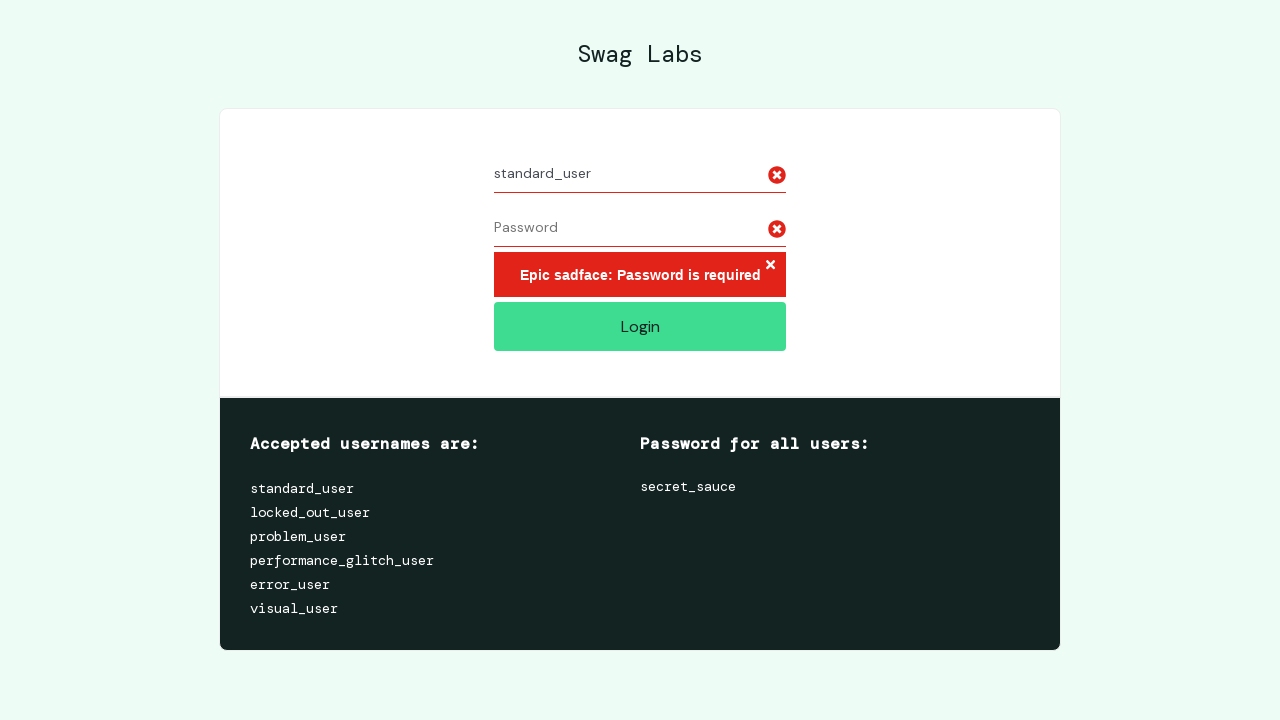